Navigates to the QSpiders placements page and retrieves the page title to verify the page loaded correctly

Starting URL: https://placements.qspiders.com/

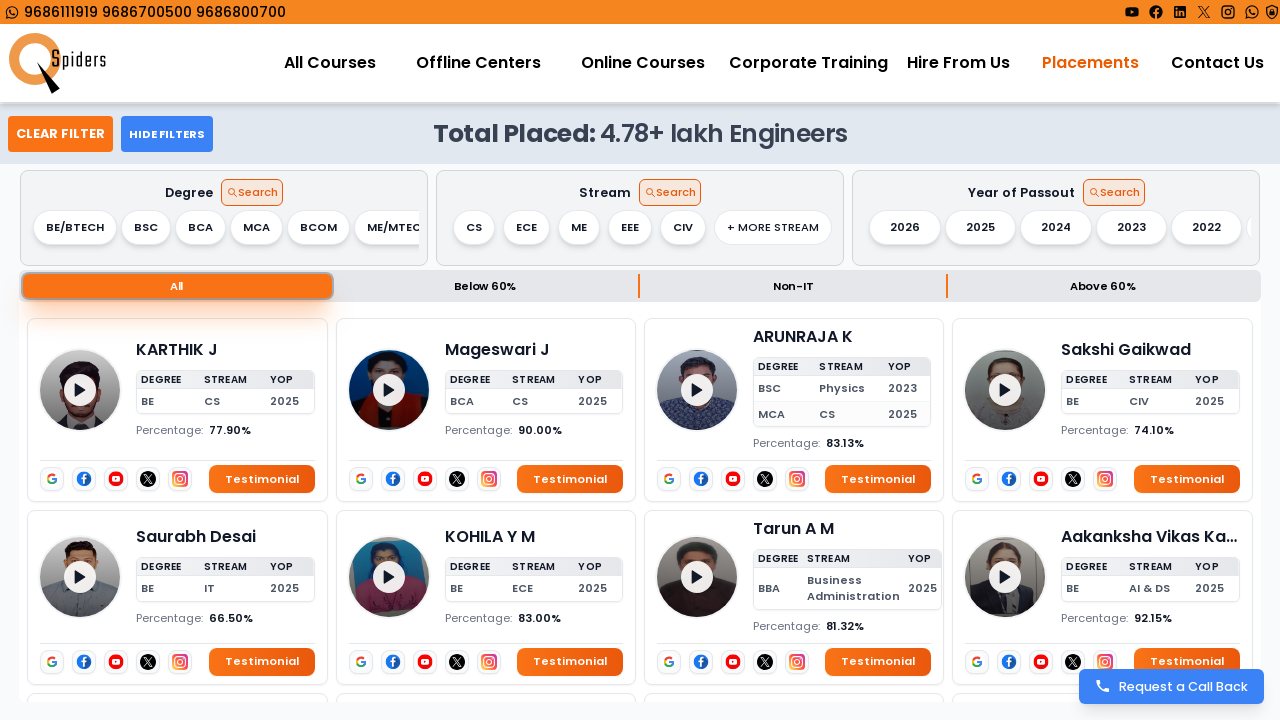

Navigated to QSpiders placements page
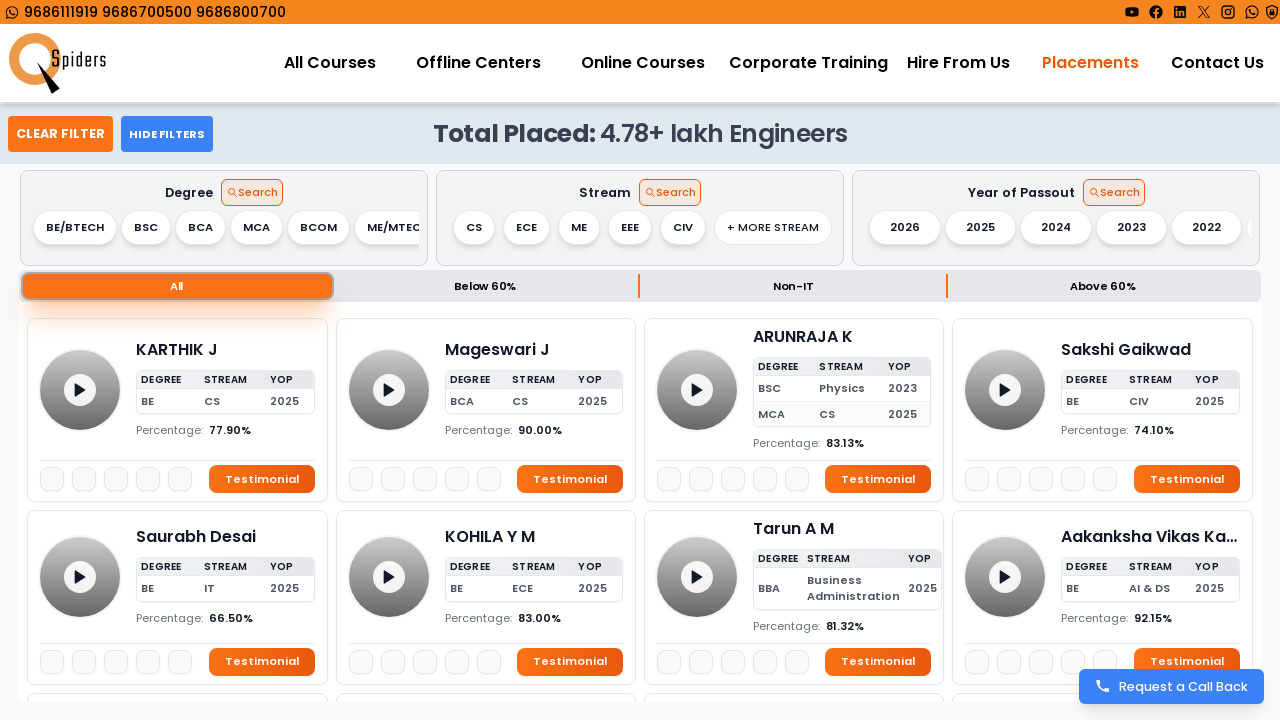

Page DOM content loaded
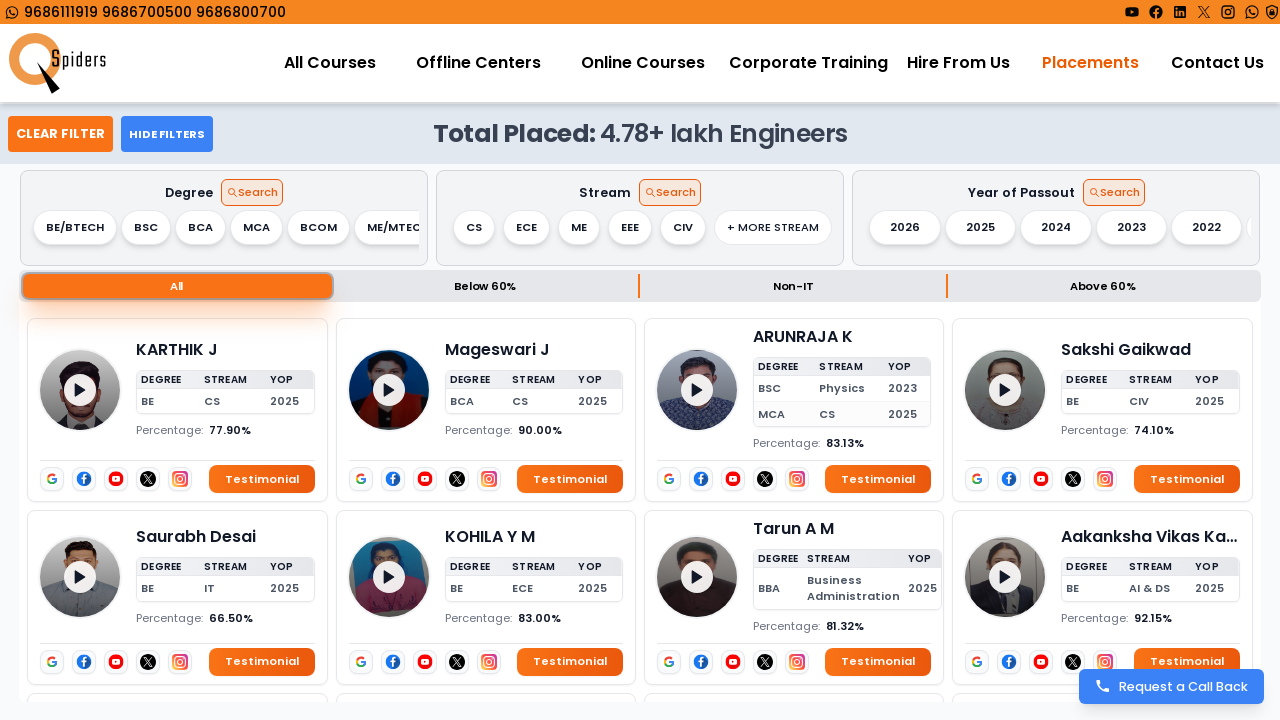

Retrieved page title: QSpiders | Empowering IT & Software Careers with Comprehensive Courses
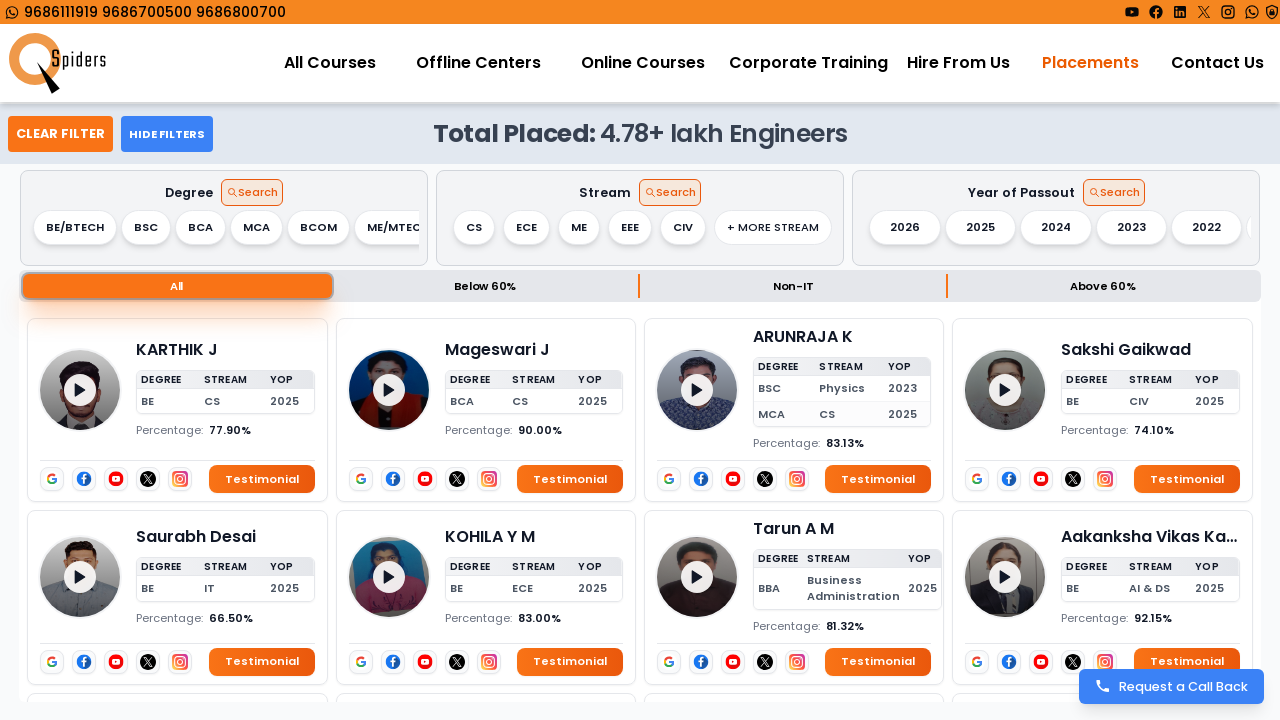

Printed page title to console
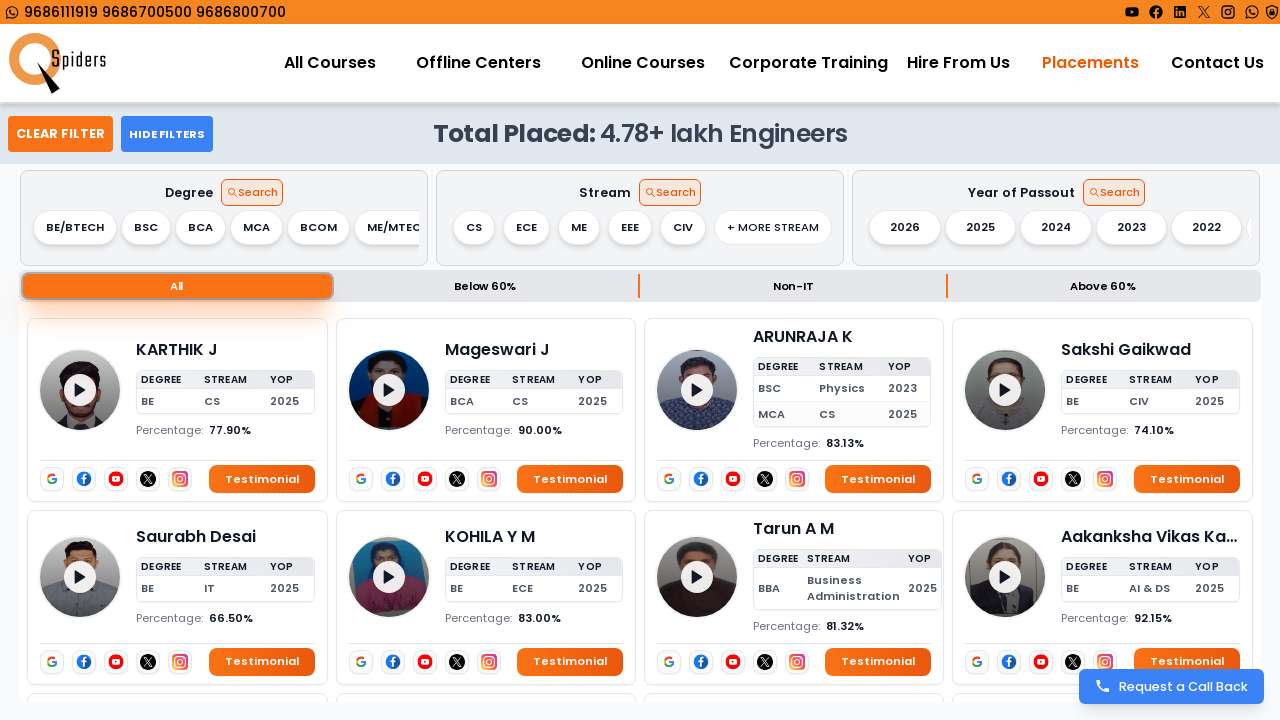

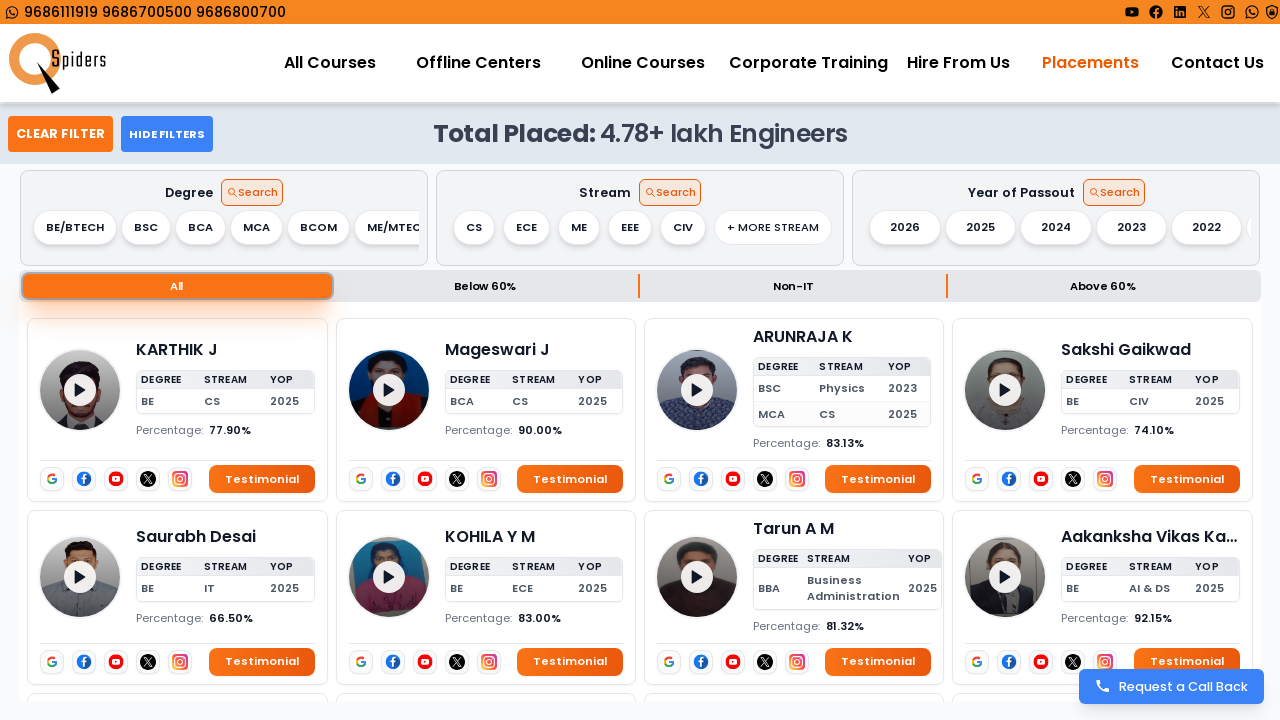